Tests a basic registration form by filling in personal information fields including name, gender, language preference, and email, then submitting the form

Starting URL: https://www.hyrtutorials.com/p/basic-controls.html

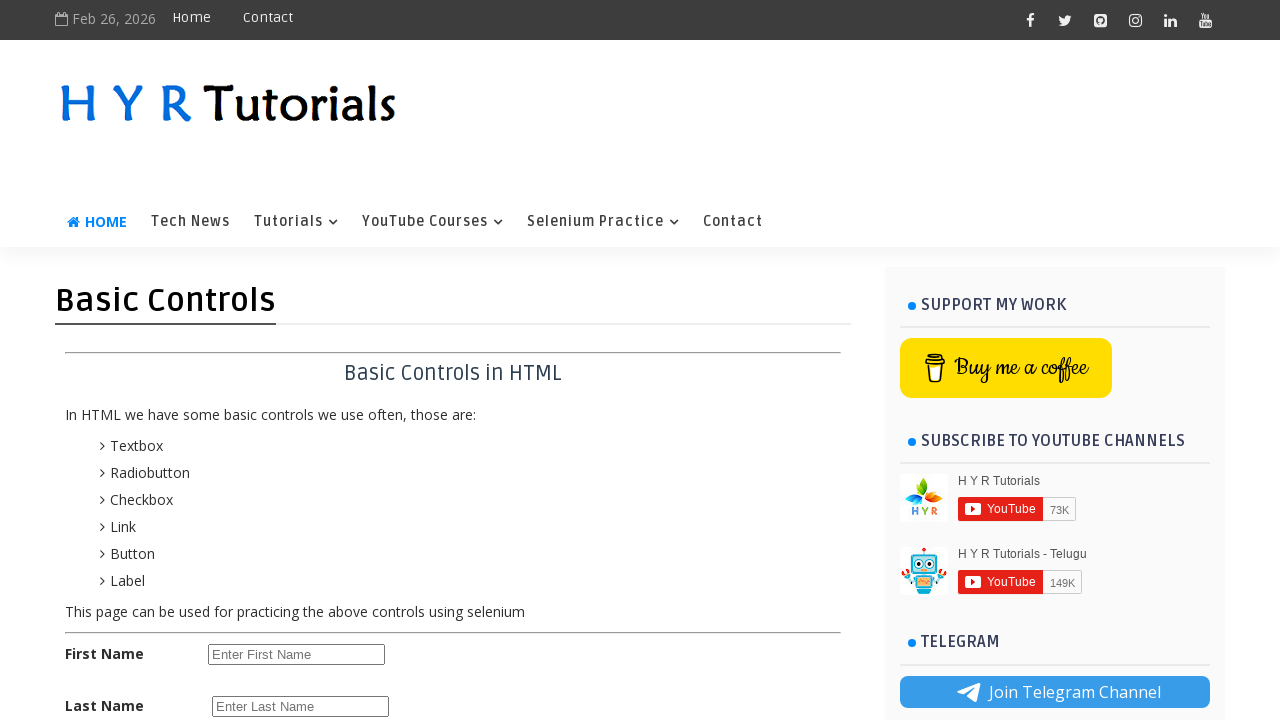

Filled first name field with 'Laxman' on #firstName
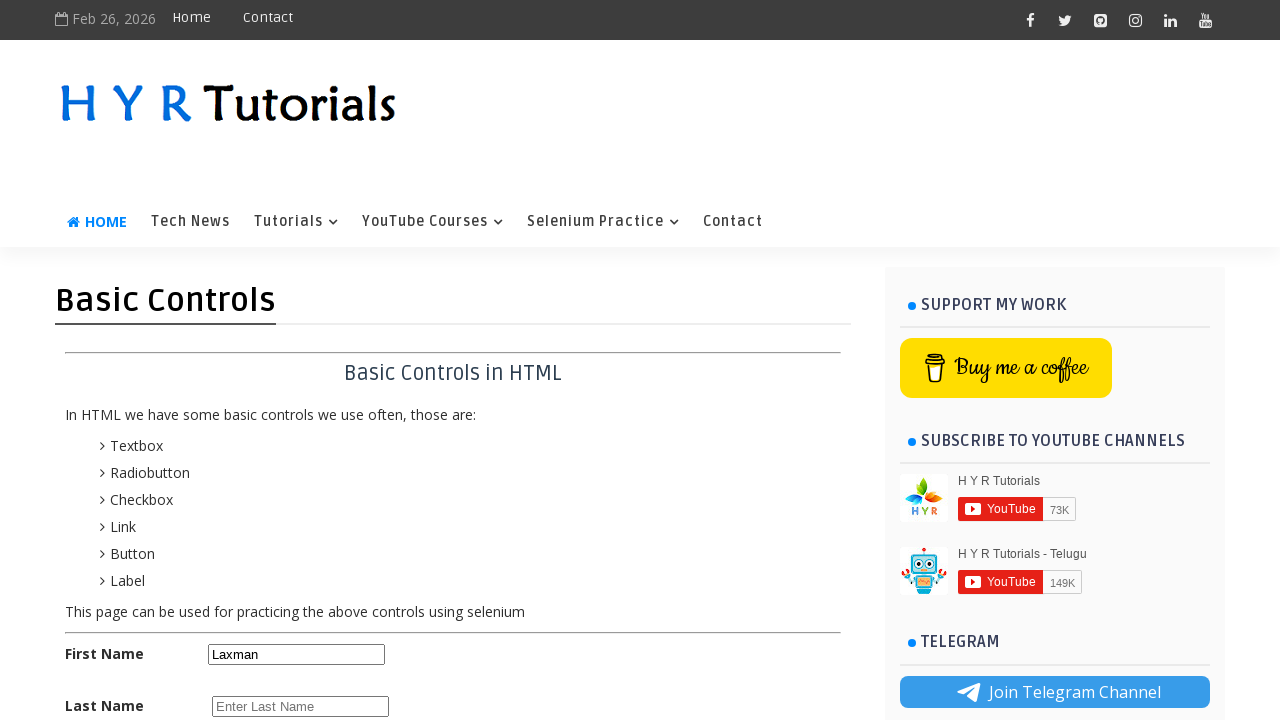

Filled last name field with 'Rathod' on #lastName
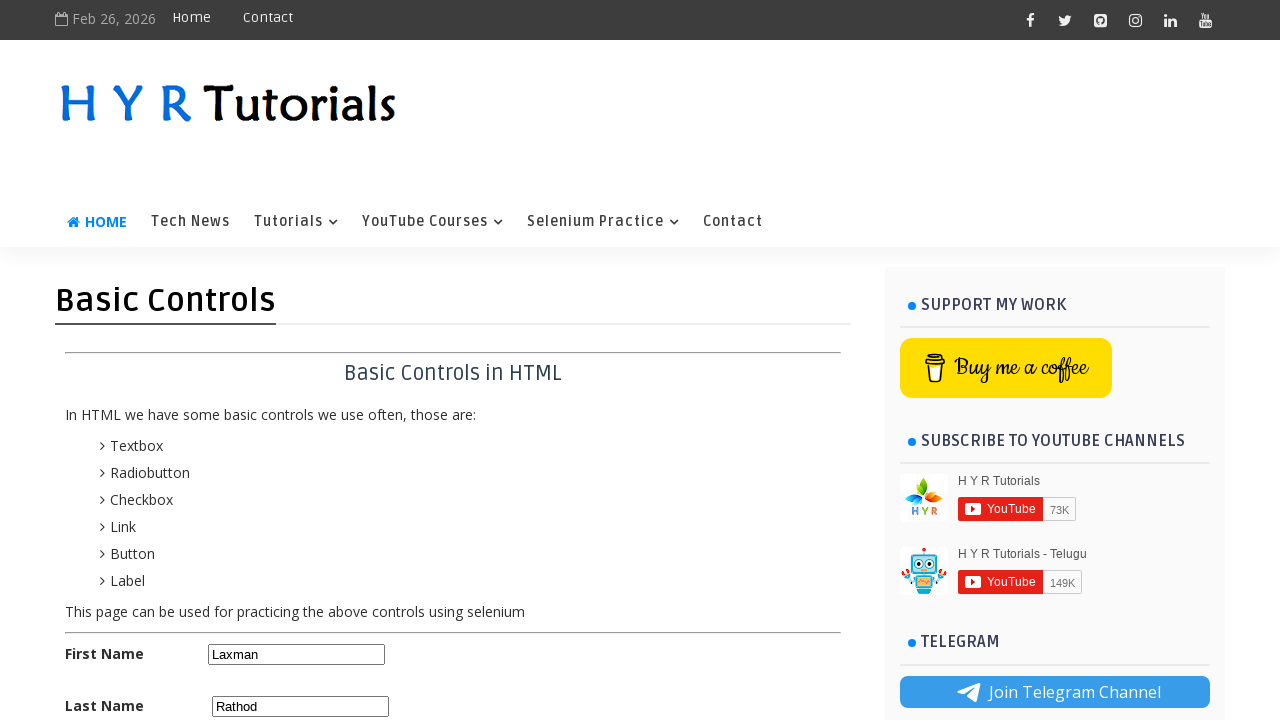

Selected female gender radio button at (286, 426) on #femalerb
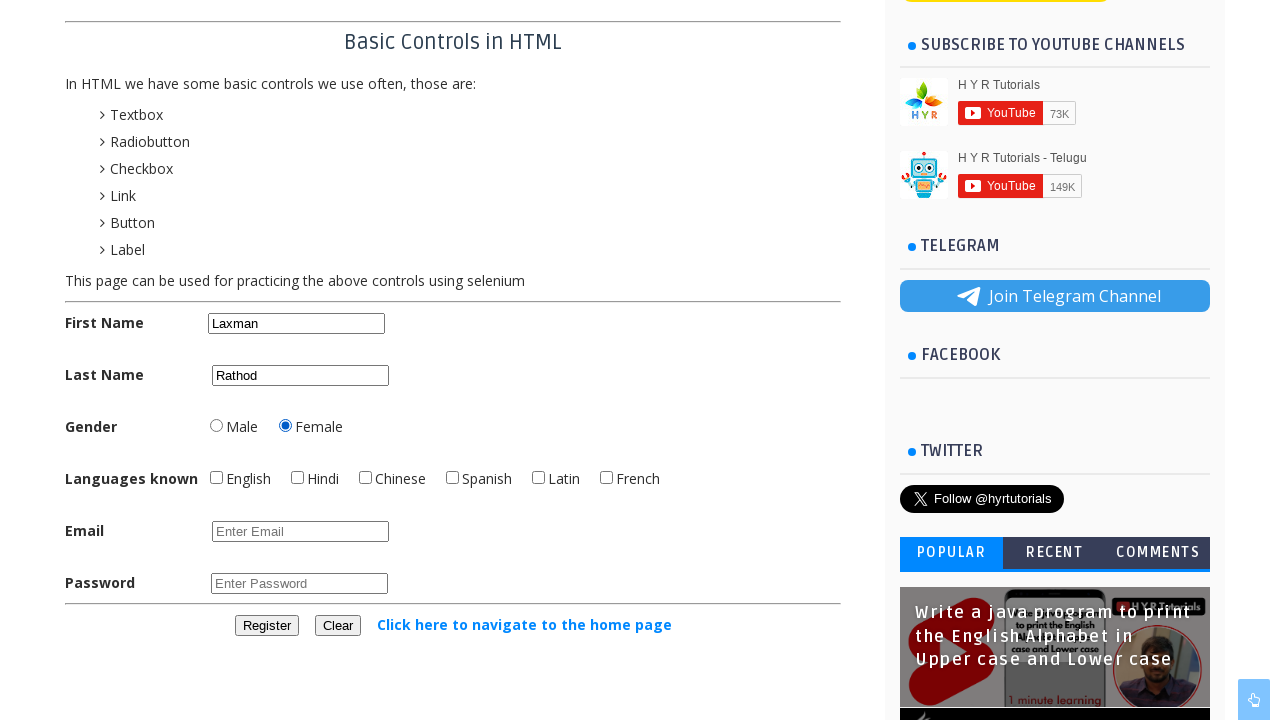

Checked English language checkbox at (216, 478) on #englishchbx
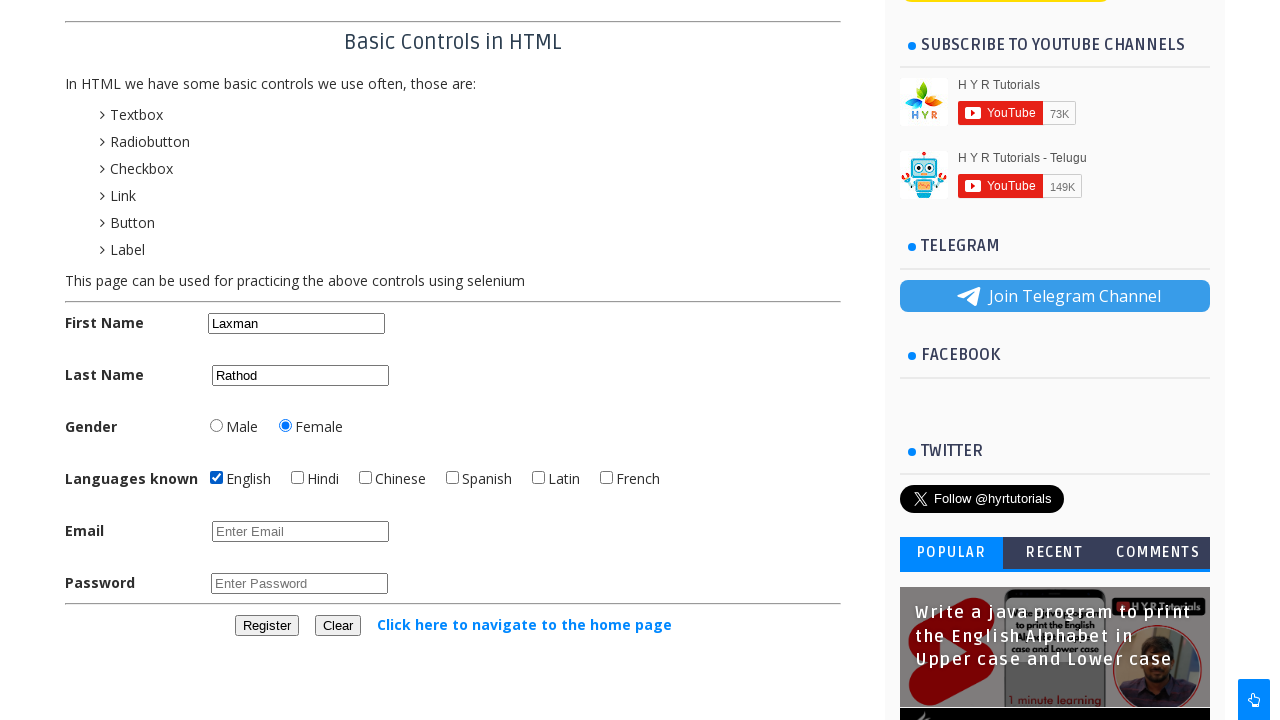

Filled email field with 'testuser247@example.com' on #email
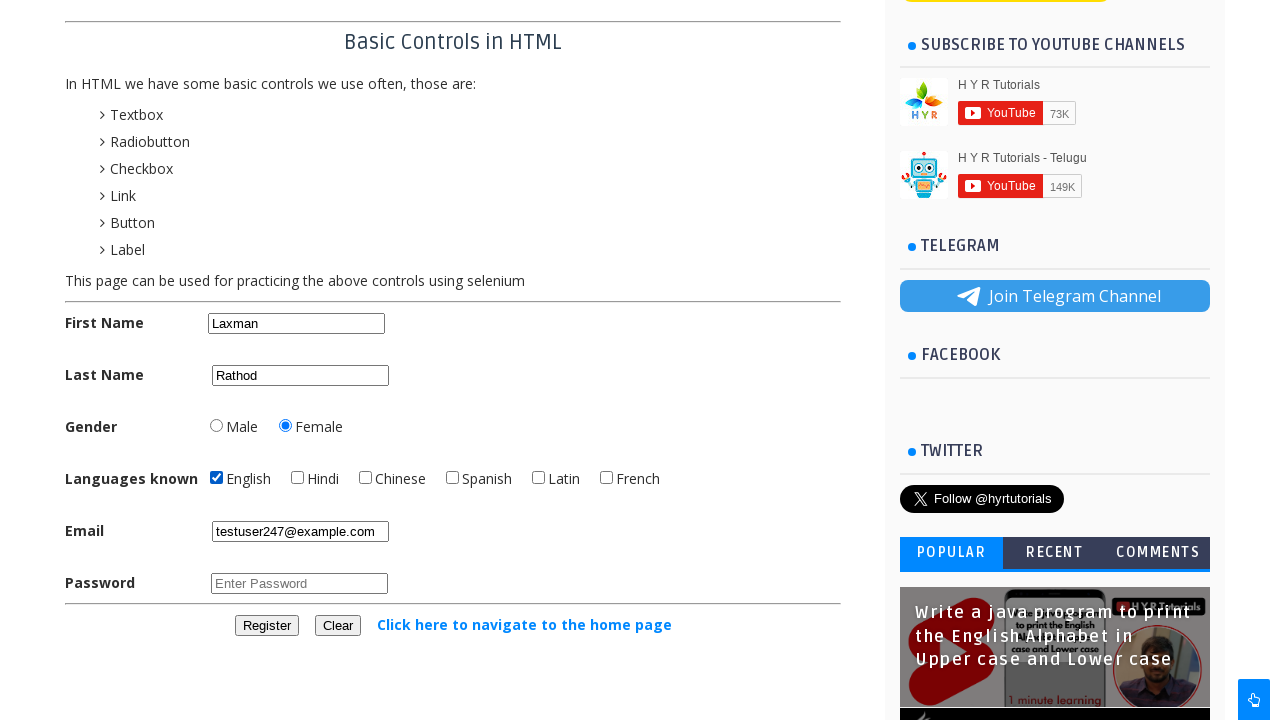

Clicked on password field at (300, 584) on #password
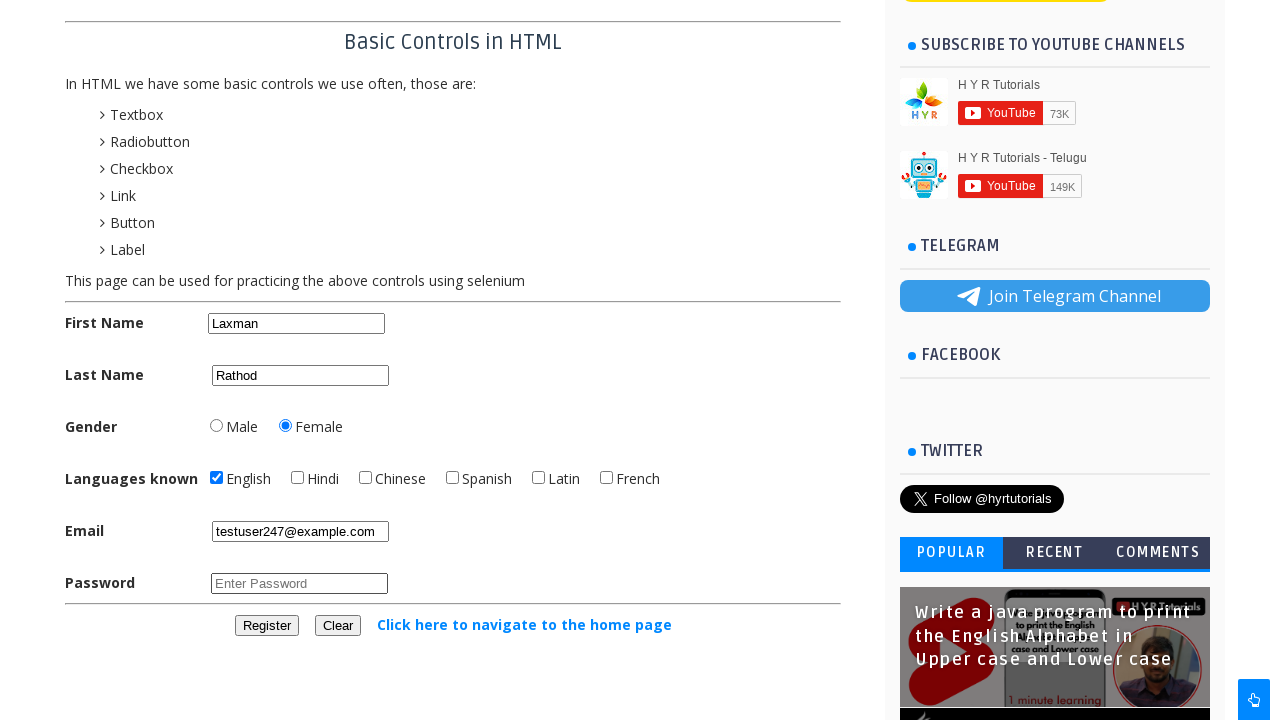

Clicked register button to submit form at (266, 626) on #registerbtn
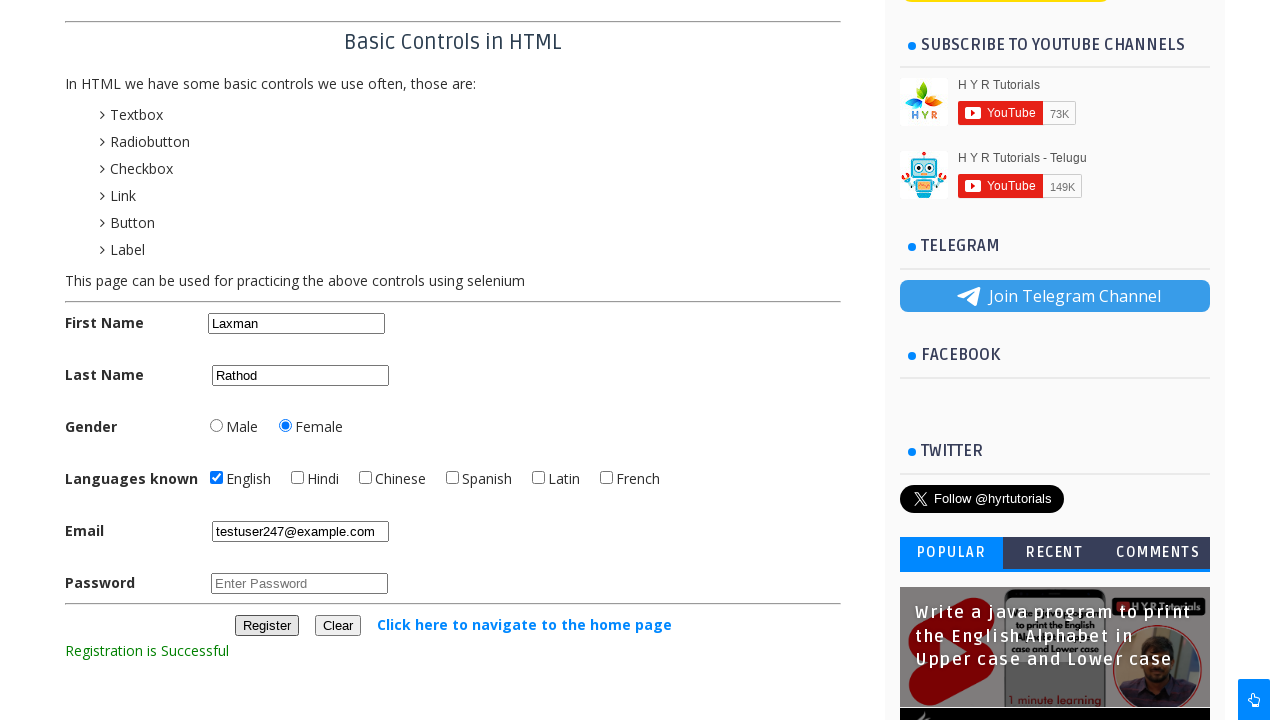

Clicked link to navigate to home page at (524, 624) on text=Click here to navigate to the home page
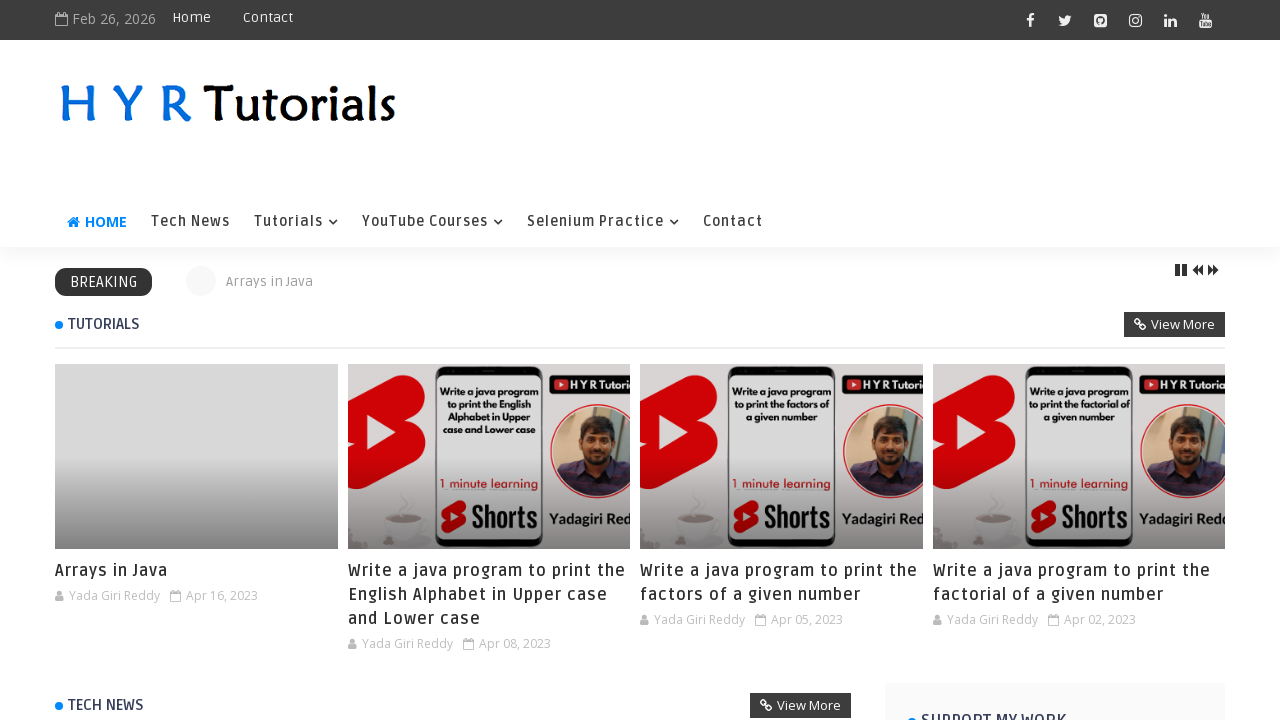

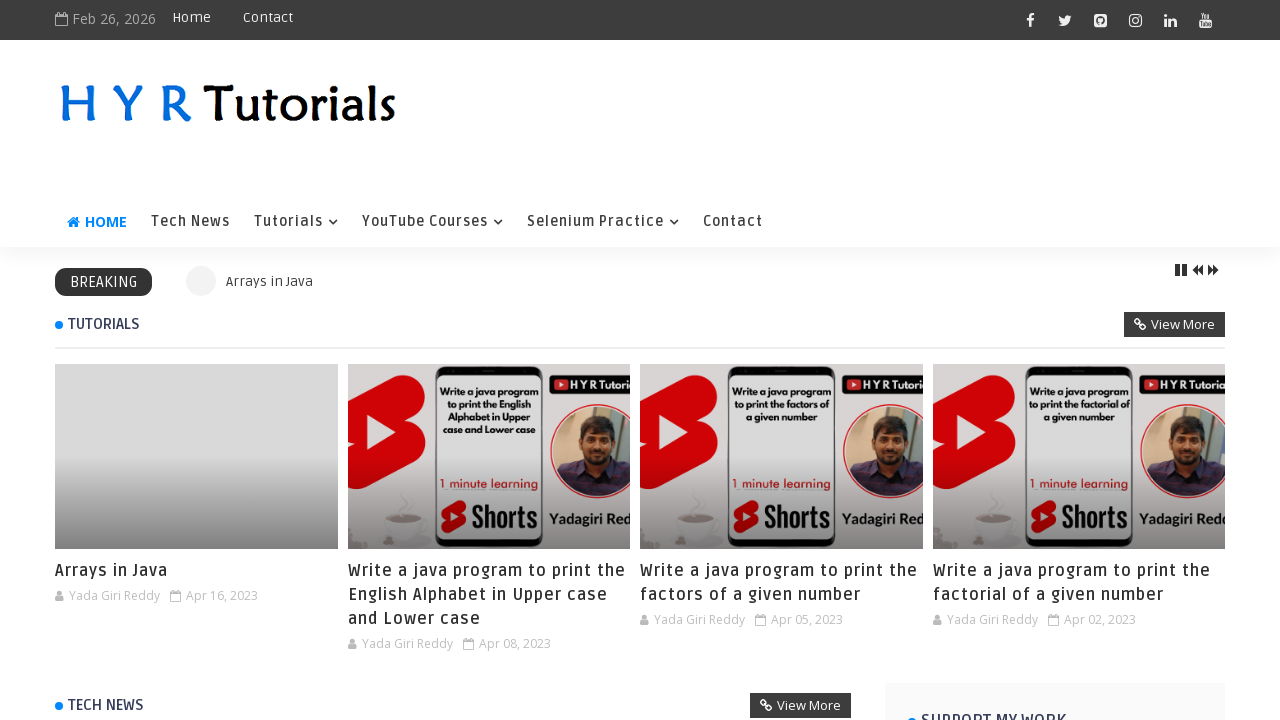